Tests that form fields are visible and submit button is enabled

Starting URL: https://davi-vert.vercel.app/index.html

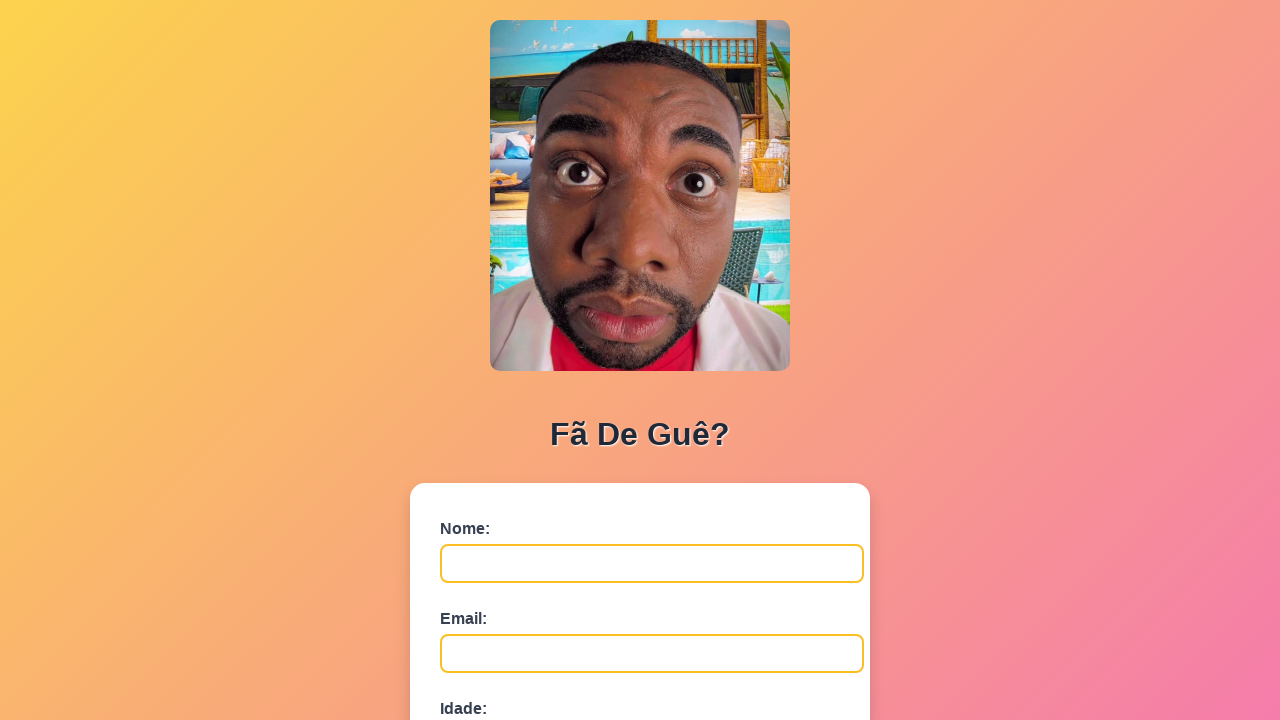

Navigated to form page
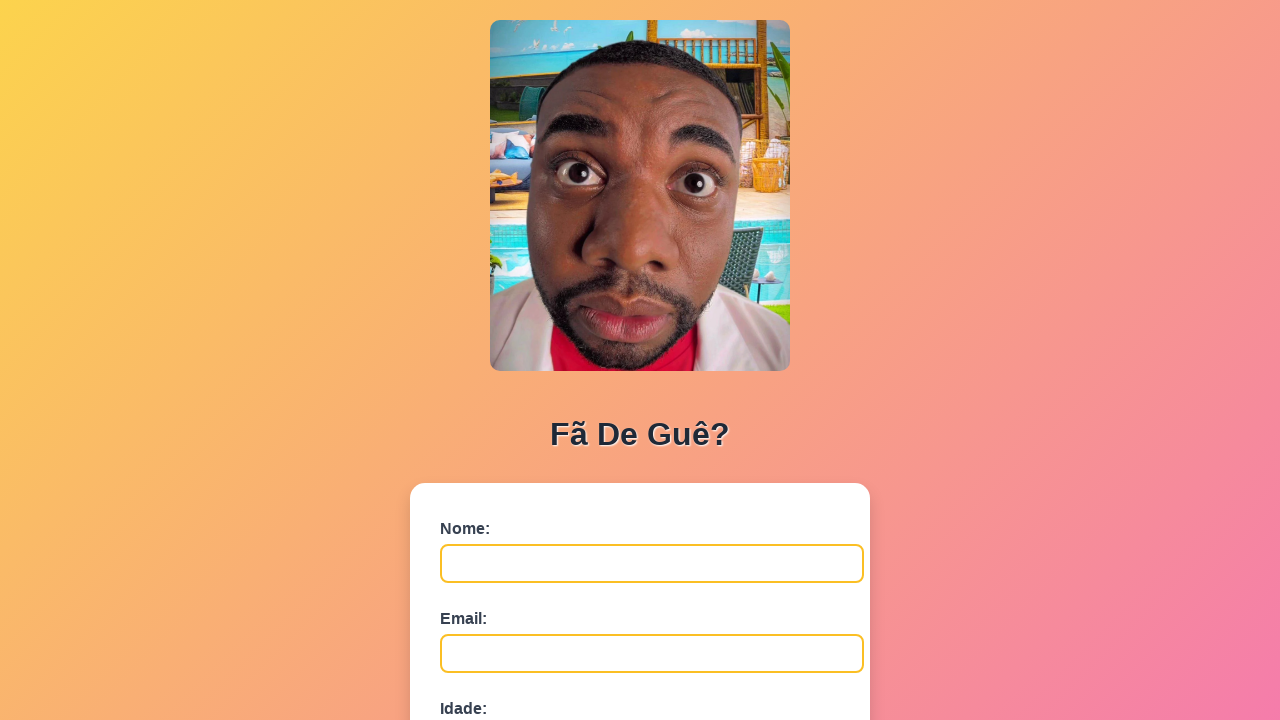

Name field (#nome) is visible
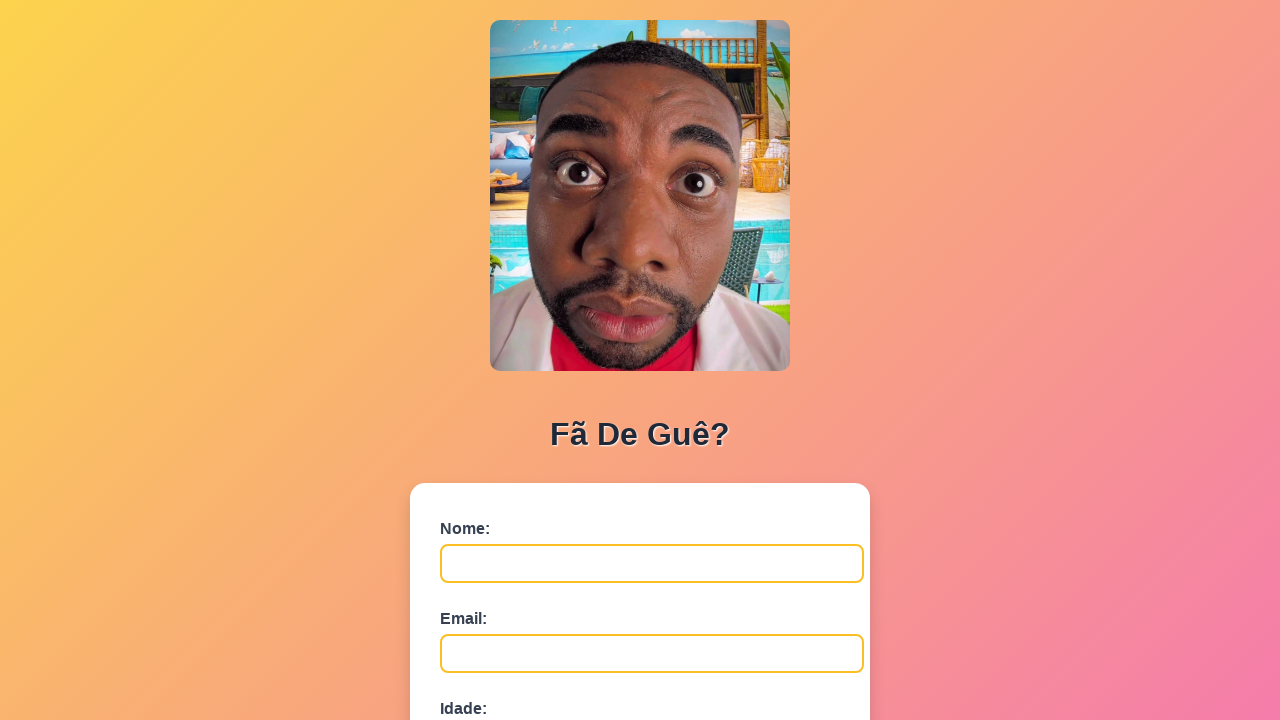

Email field (#email) is visible
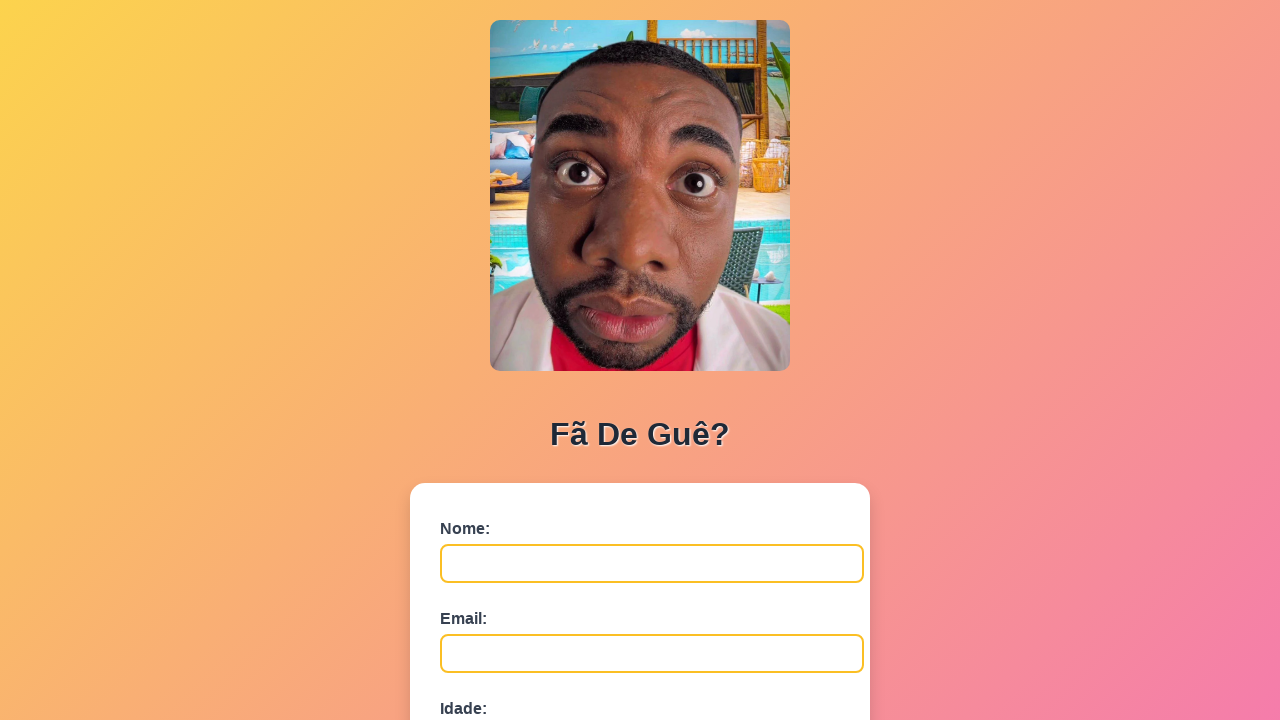

Age field (#idade) is visible
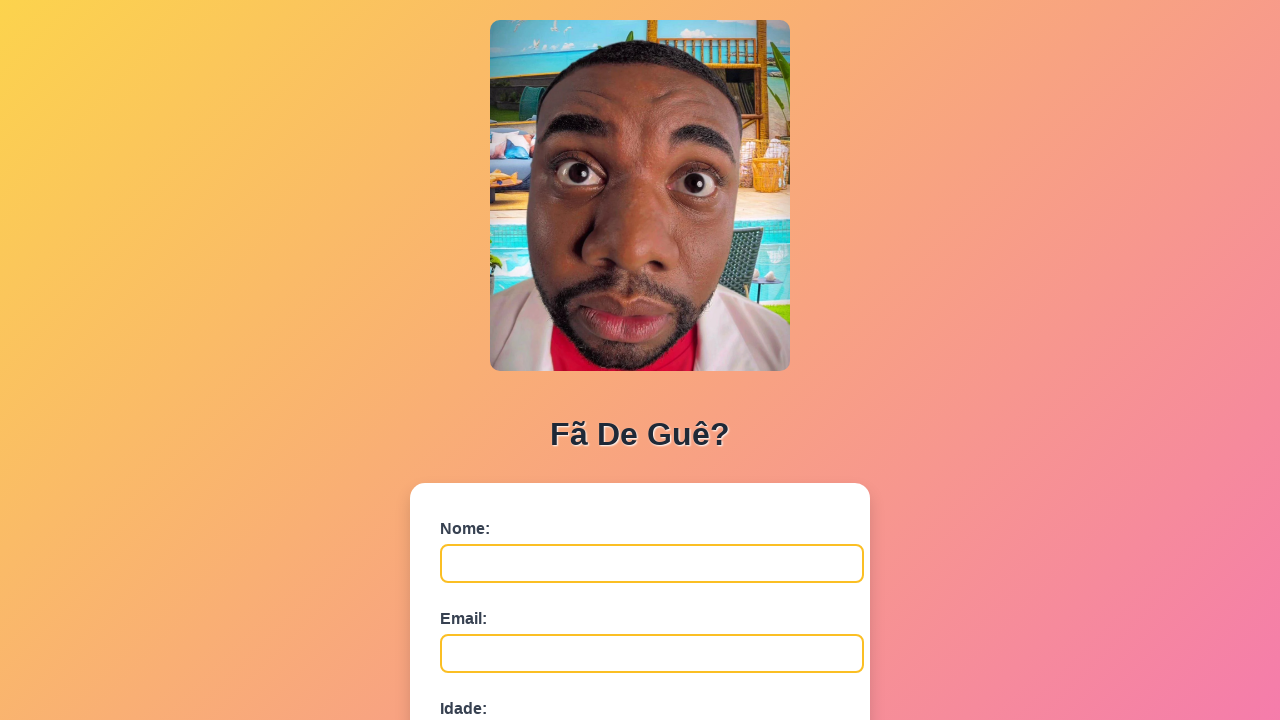

Submit button is enabled
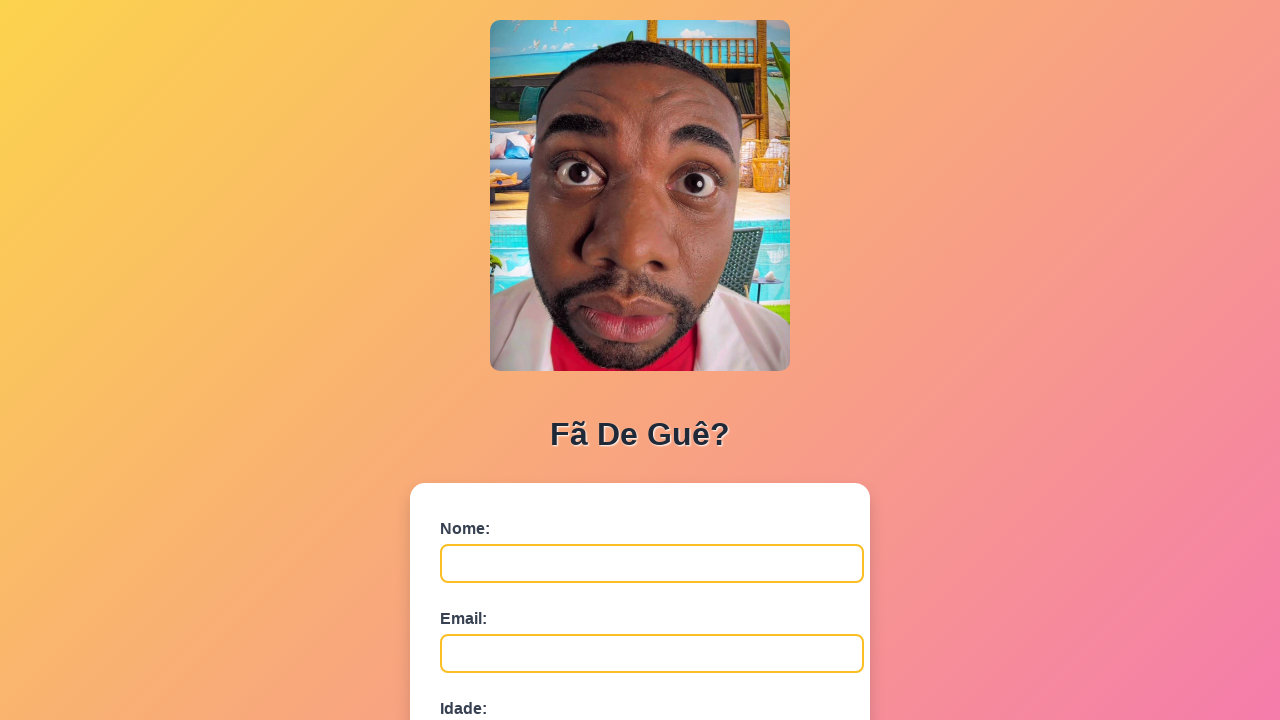

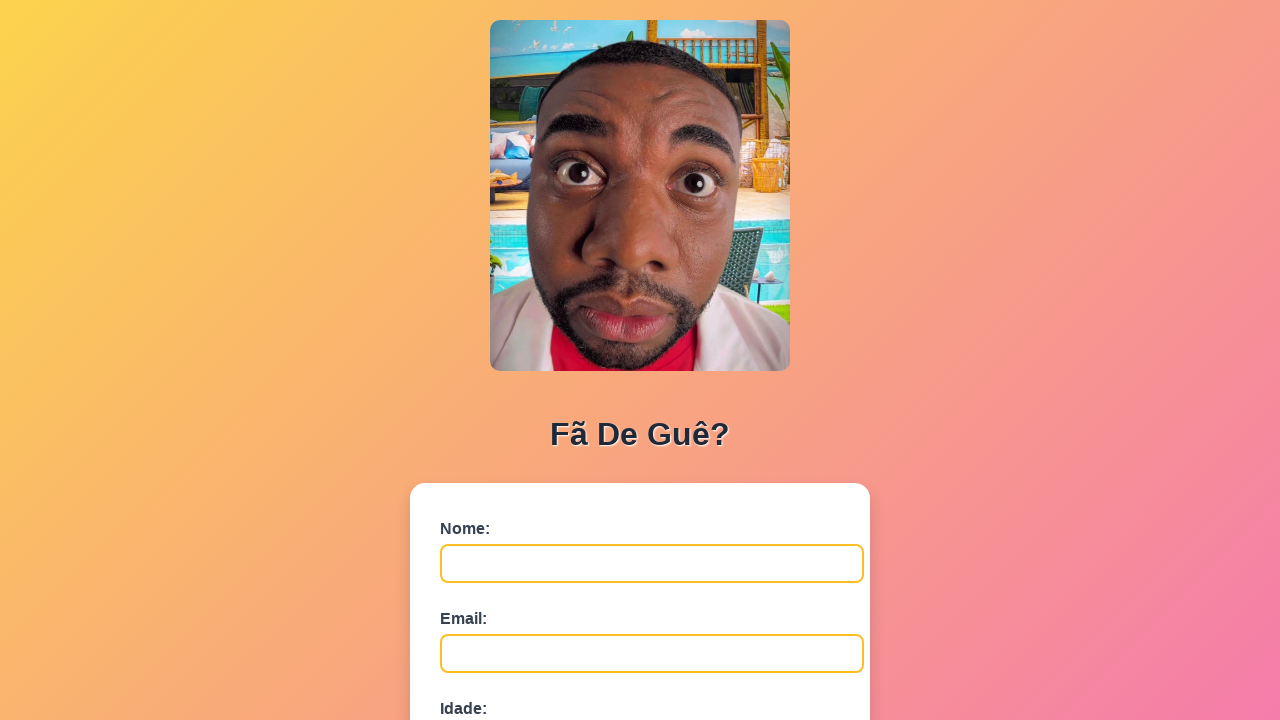